Tests browser window handling on DemoQA by navigating to Alerts, Frame & Windows section, clicking on Browser Windows menu, opening a new tab, and switching between tabs

Starting URL: https://demoqa.com/

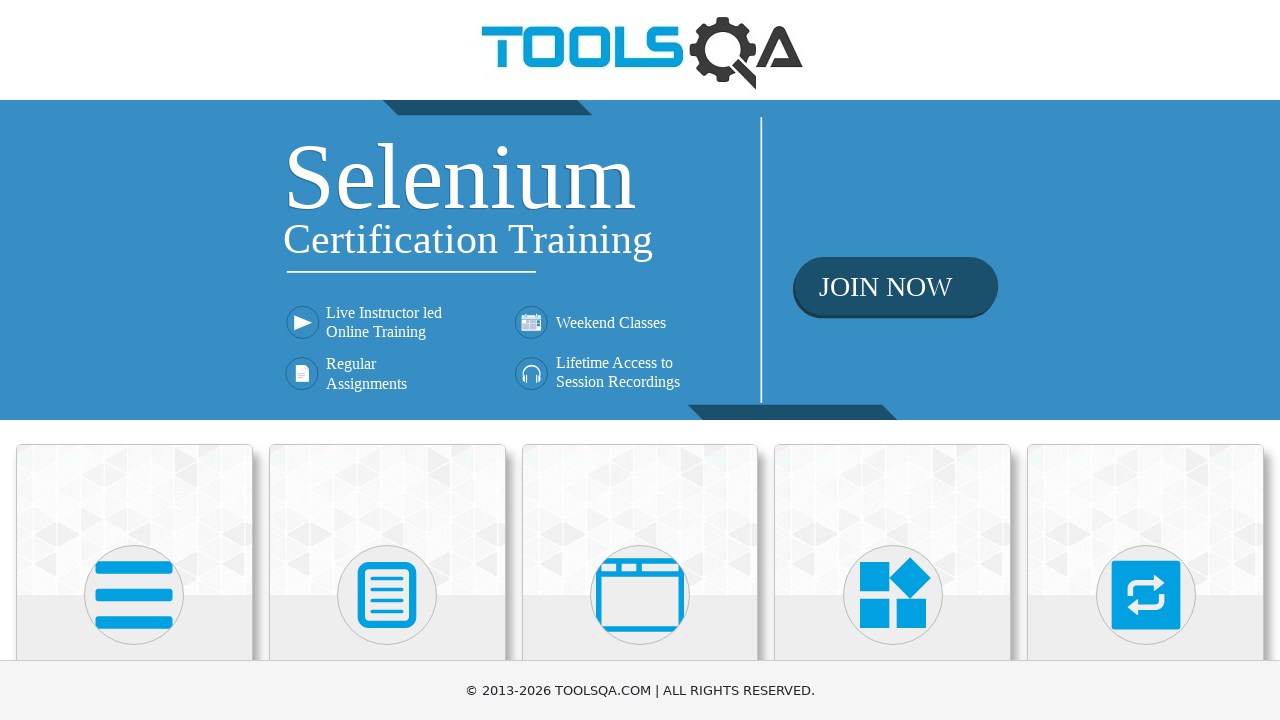

Scrolled down to make Alerts, Frame & Windows card visible
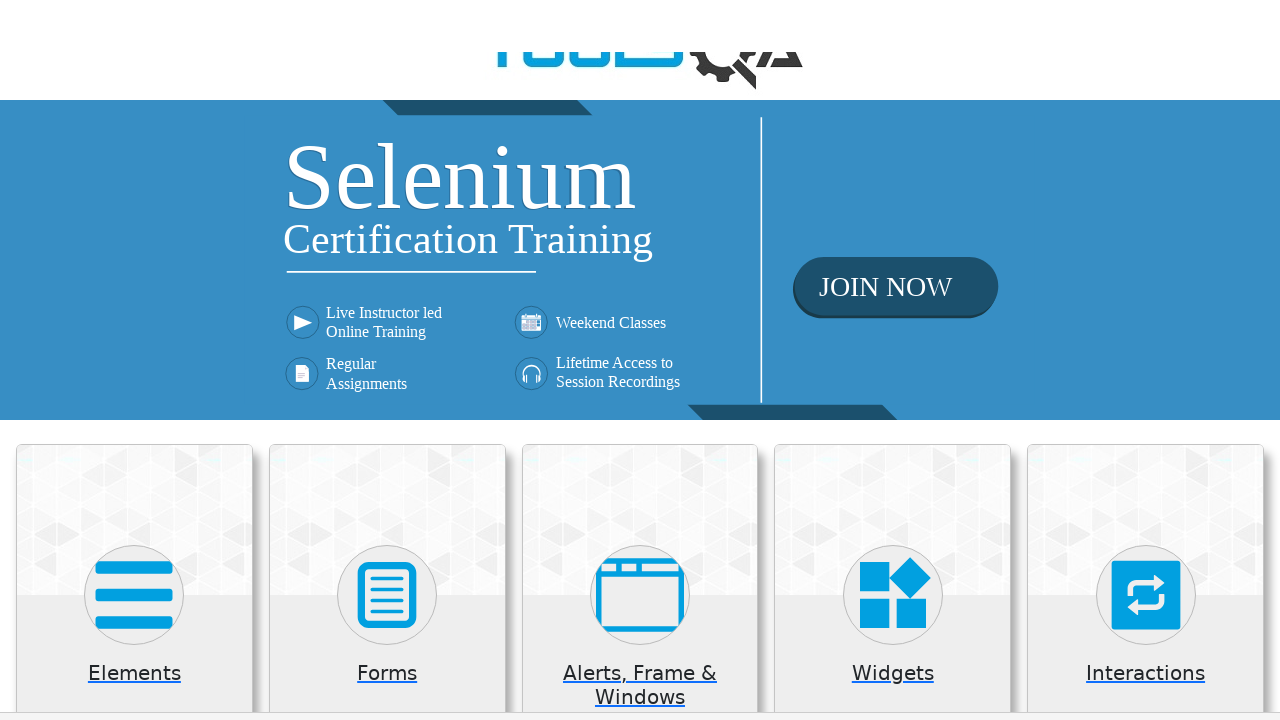

Clicked on Alerts, Frame & Windows card at (640, 55) on xpath=(//h5)[3]
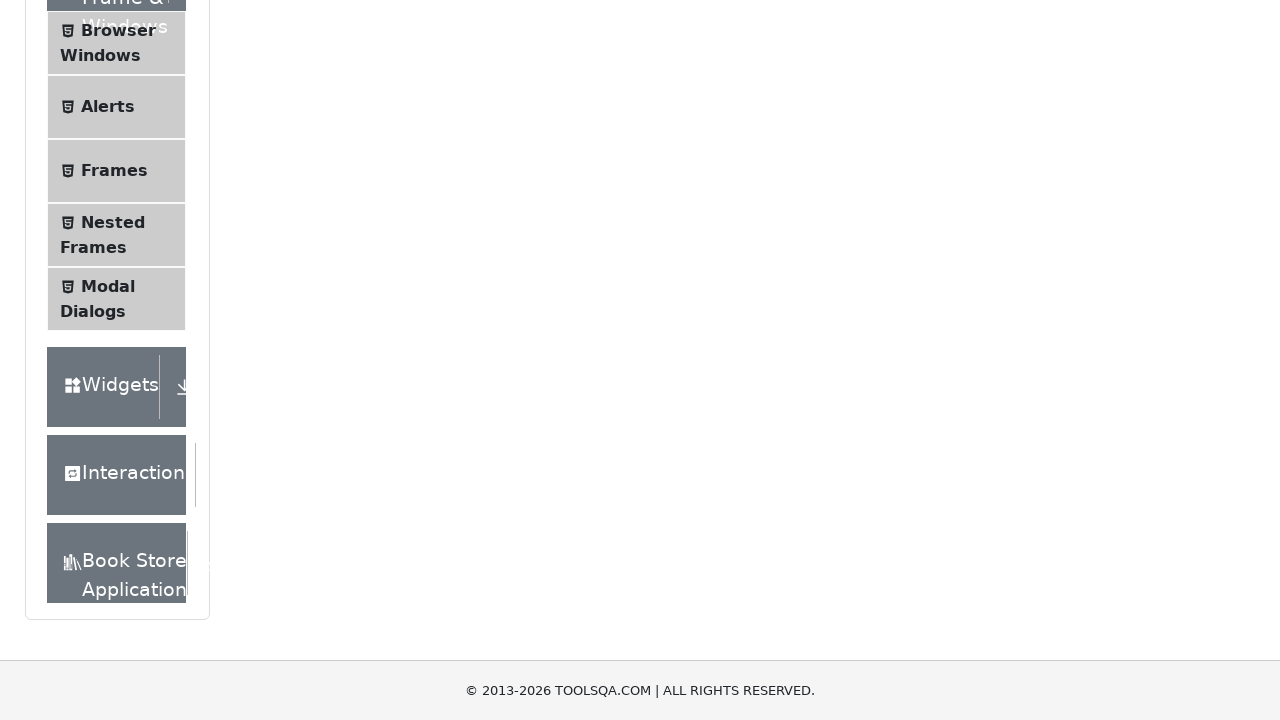

Verified instruction text is visible
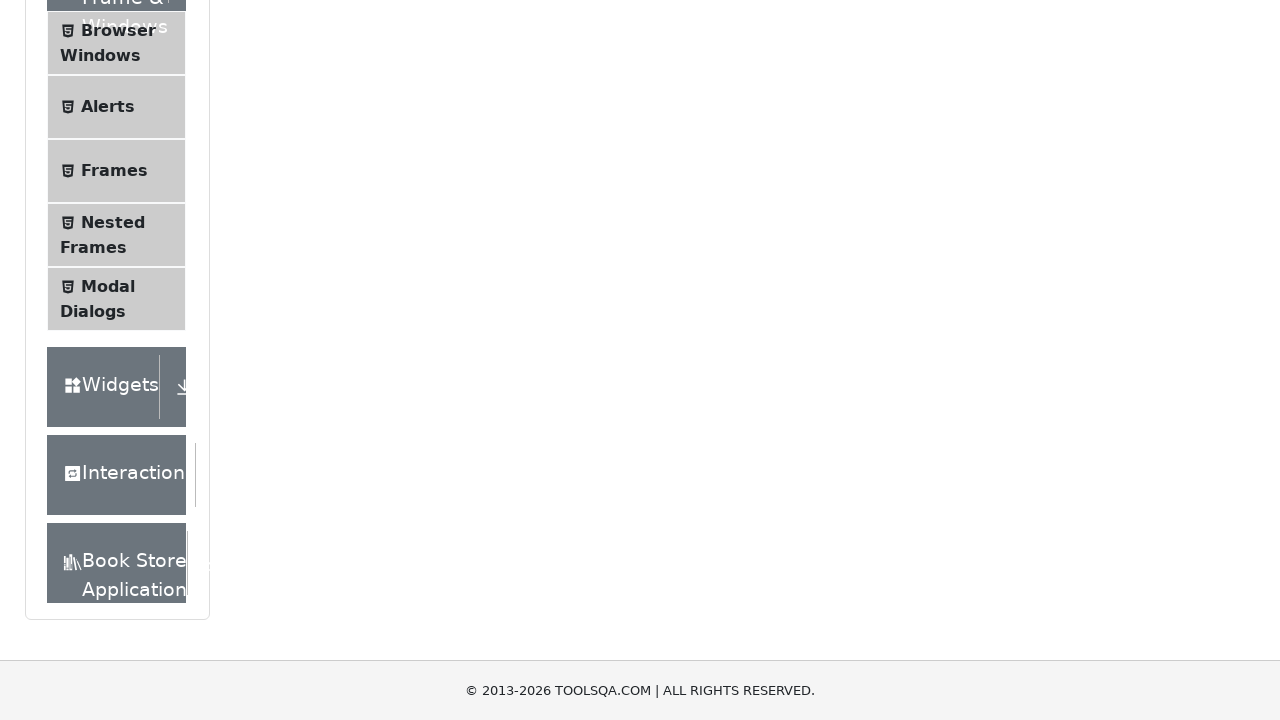

Scrolled down to access Browser Windows menu
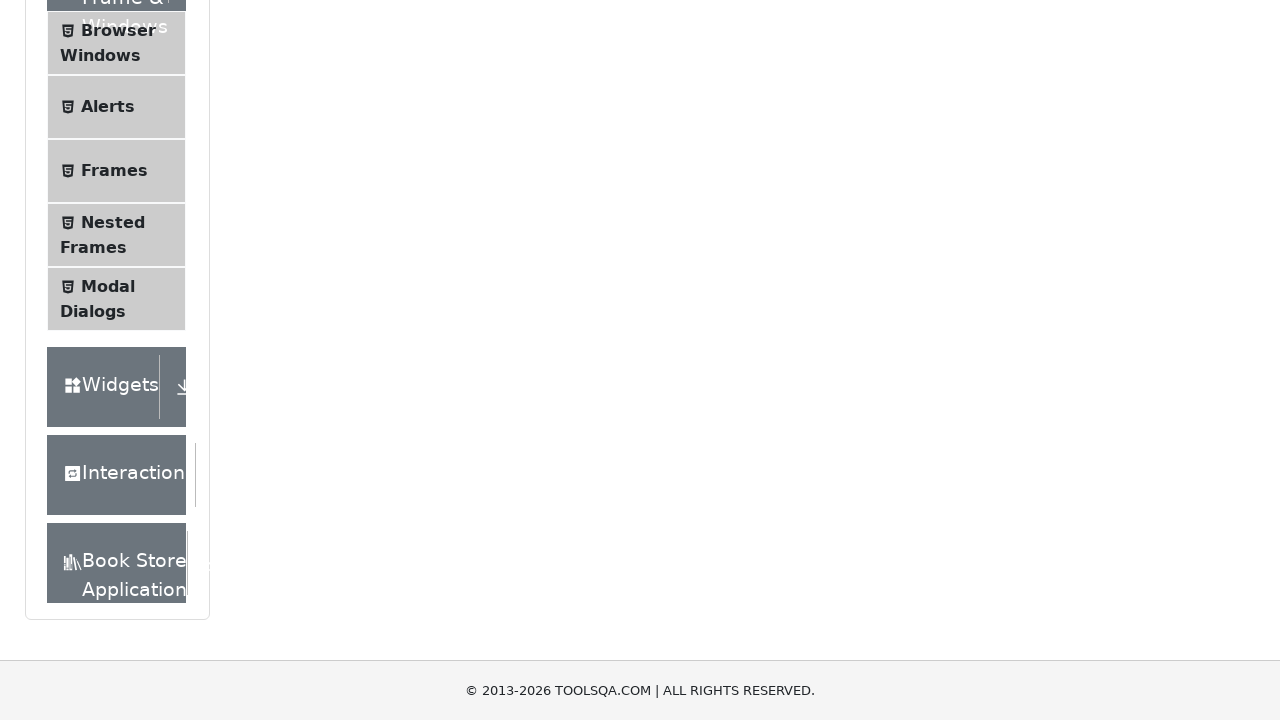

Clicked on Browser Windows menu item at (118, 30) on text=Browser Windows
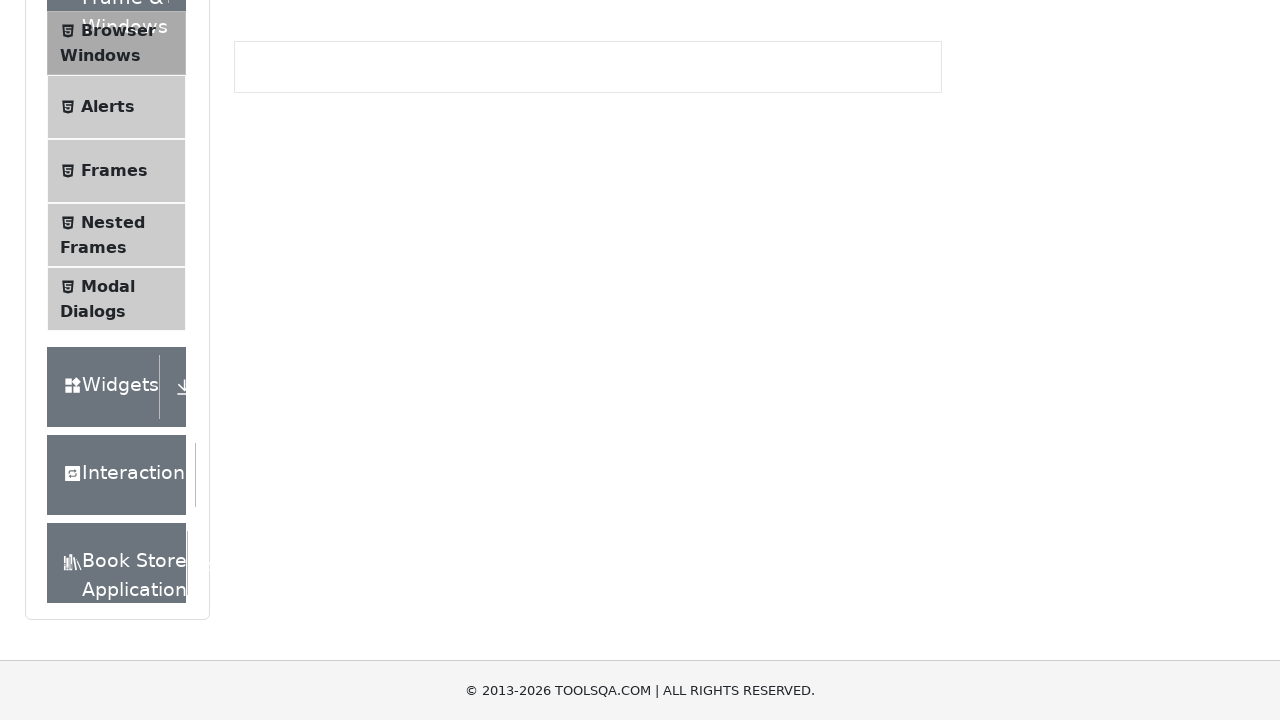

Verified New Tab button is visible
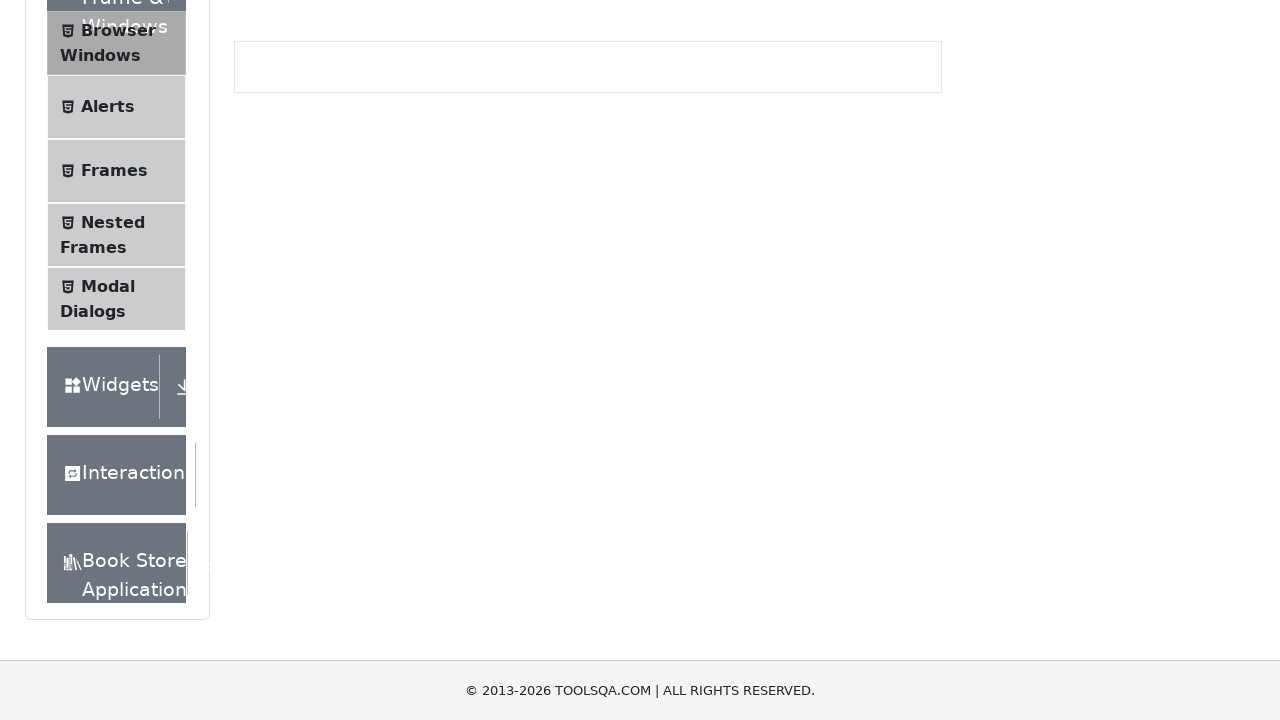

Clicked New Tab button to open new tab at (280, 242) on #tabButton
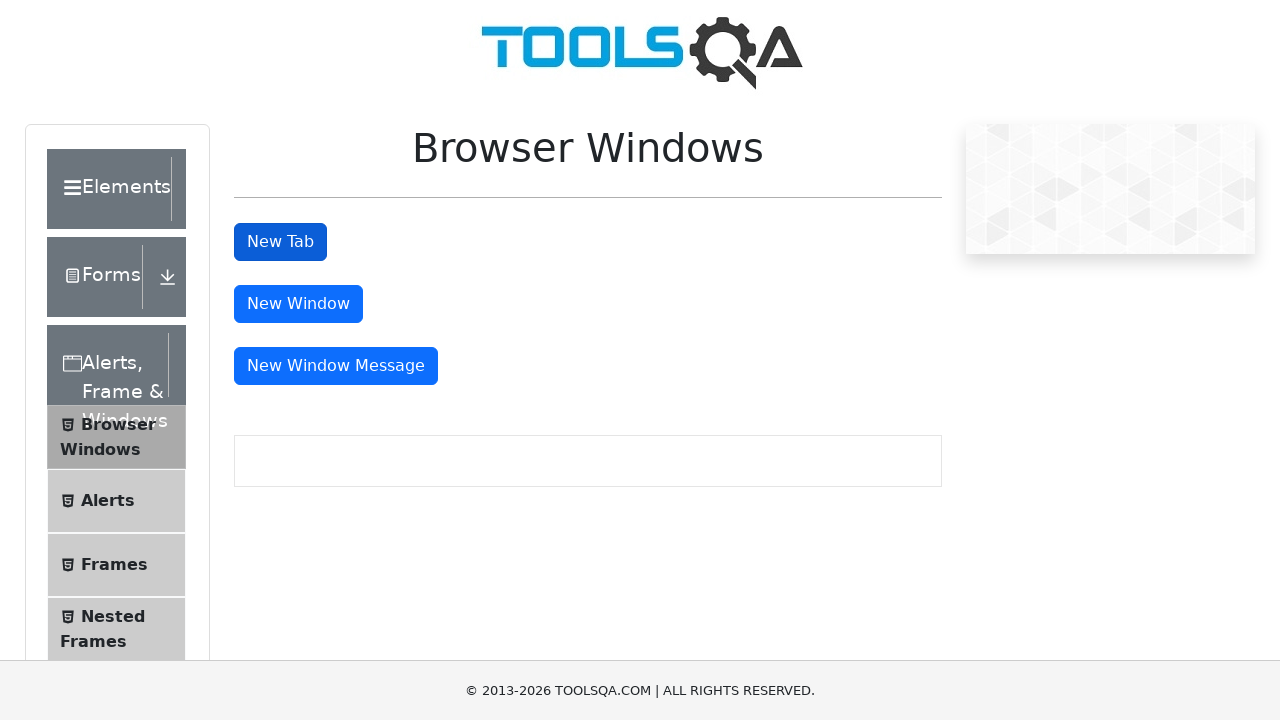

New tab loaded and is ready
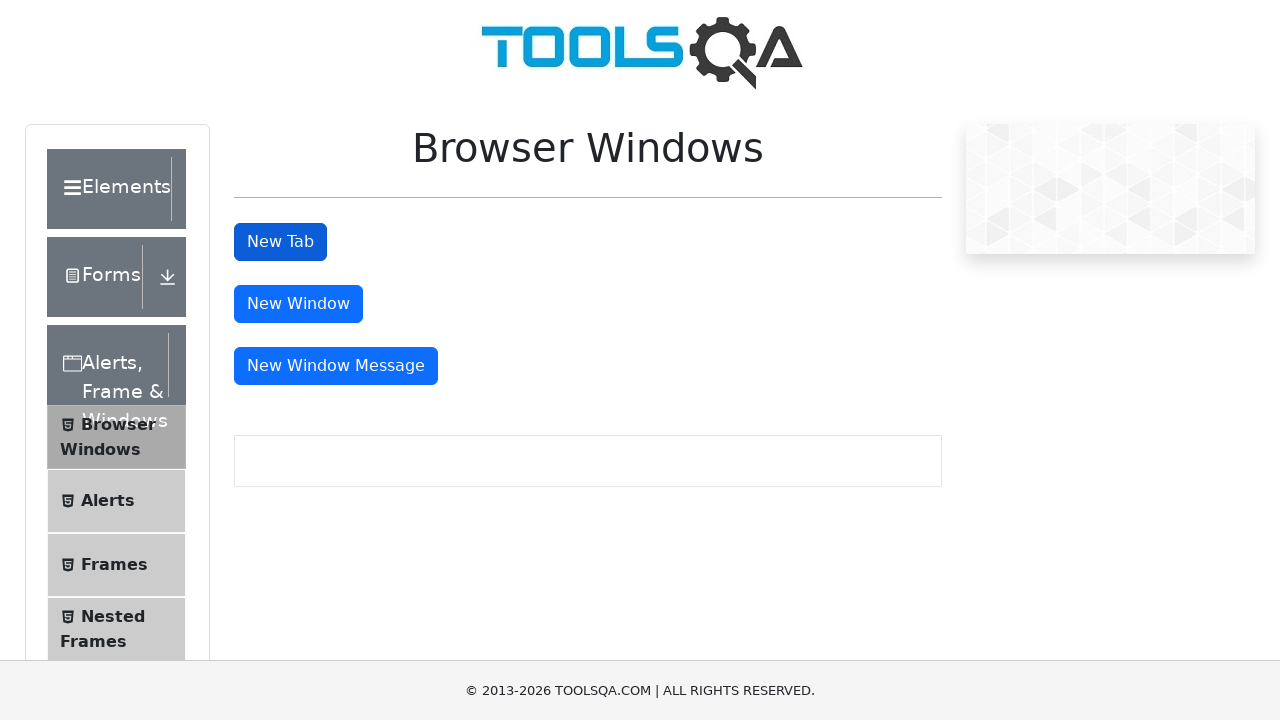

Verified sample page text is visible on new tab
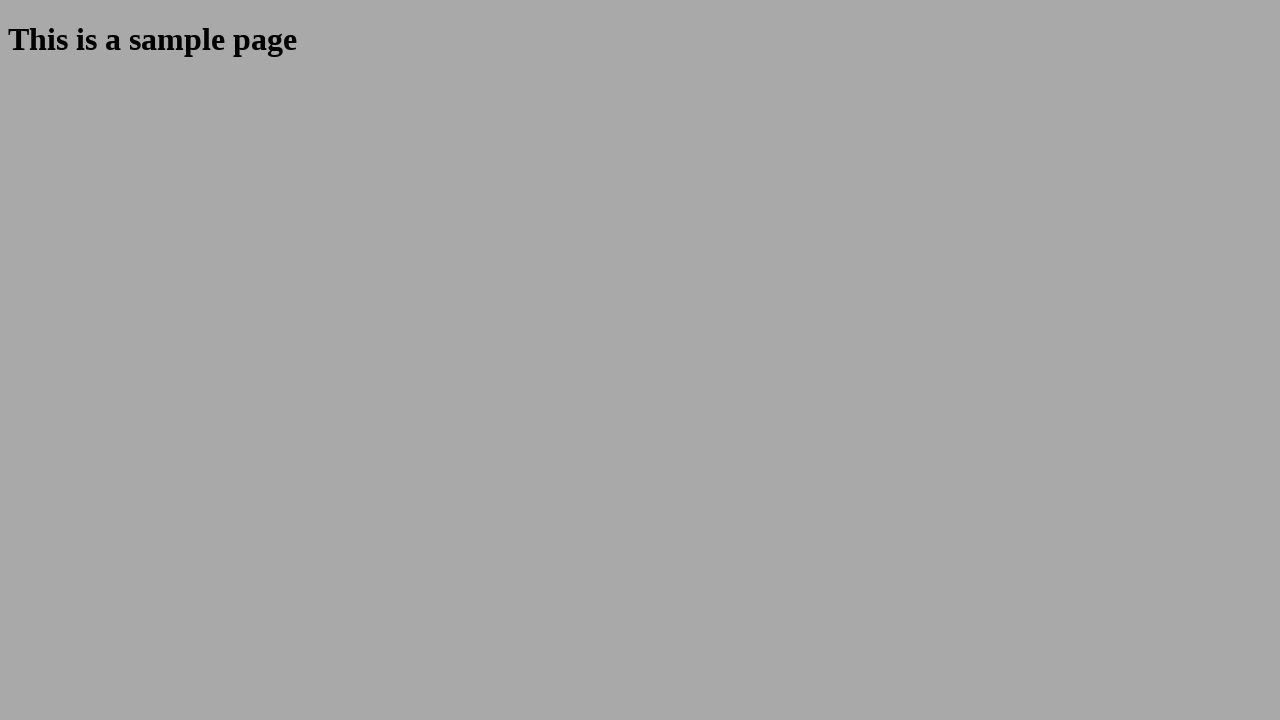

Switched focus back to original tab
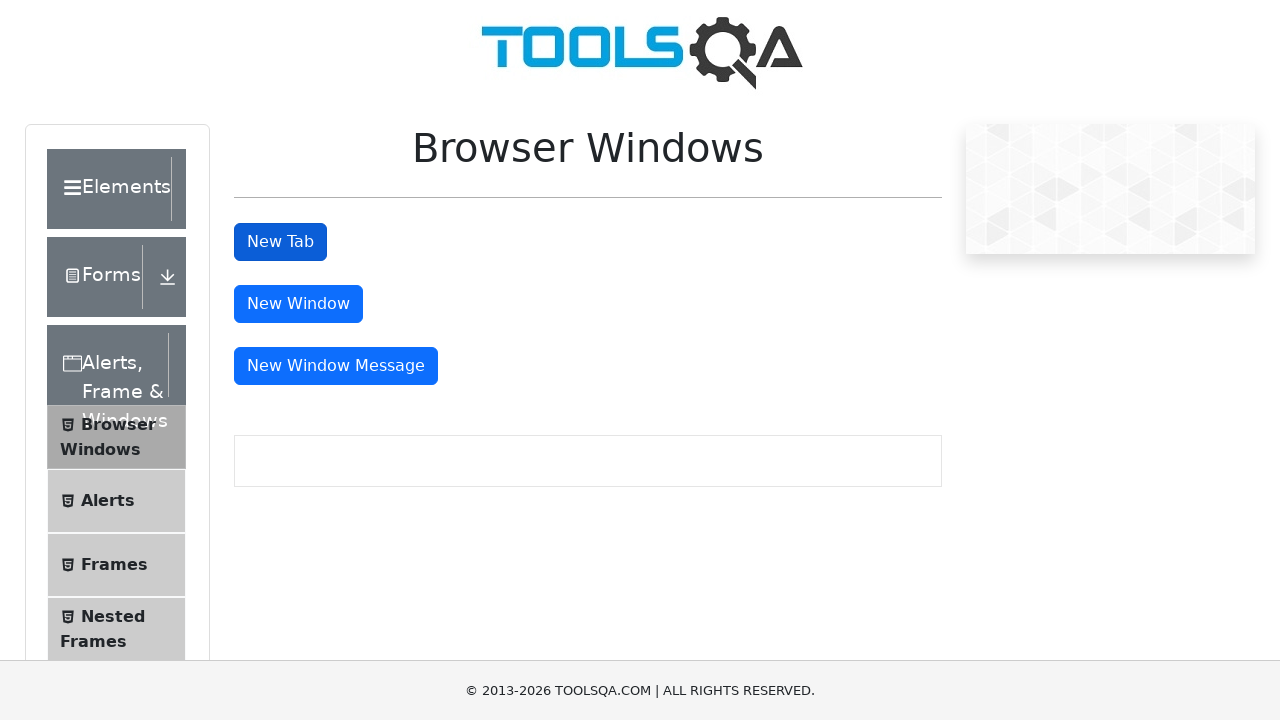

Verified New Tab button is still visible on original page
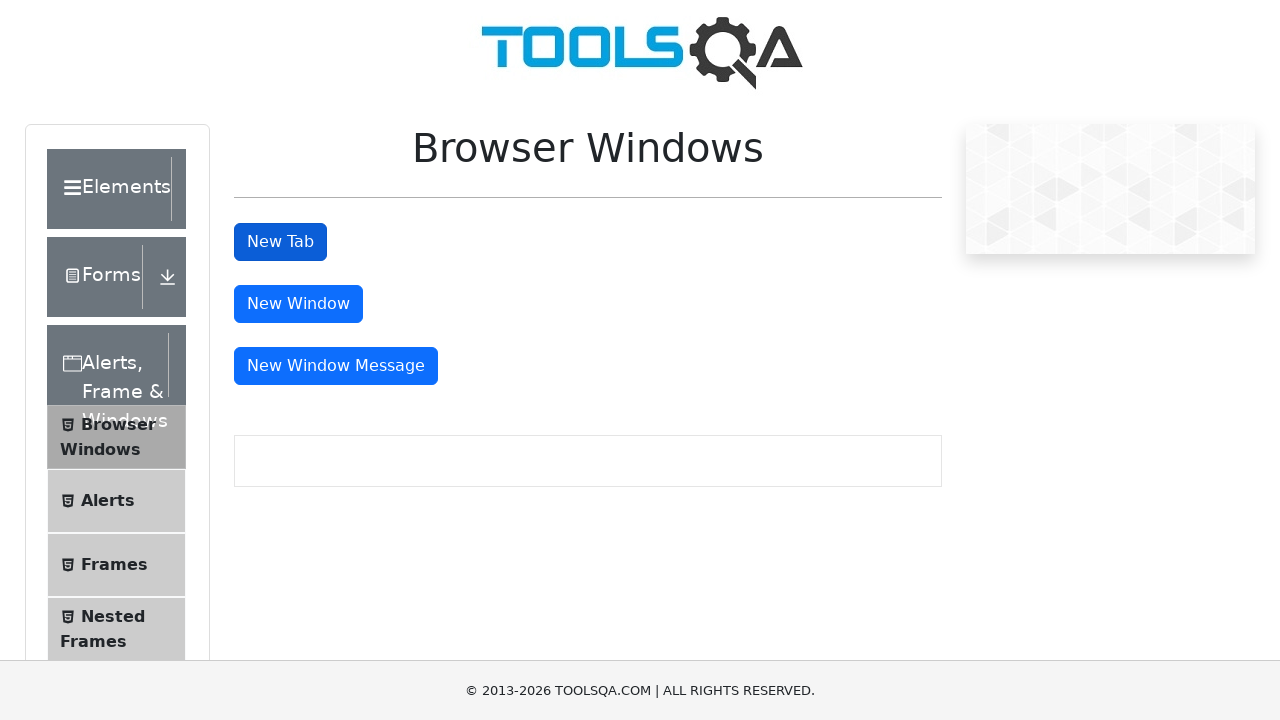

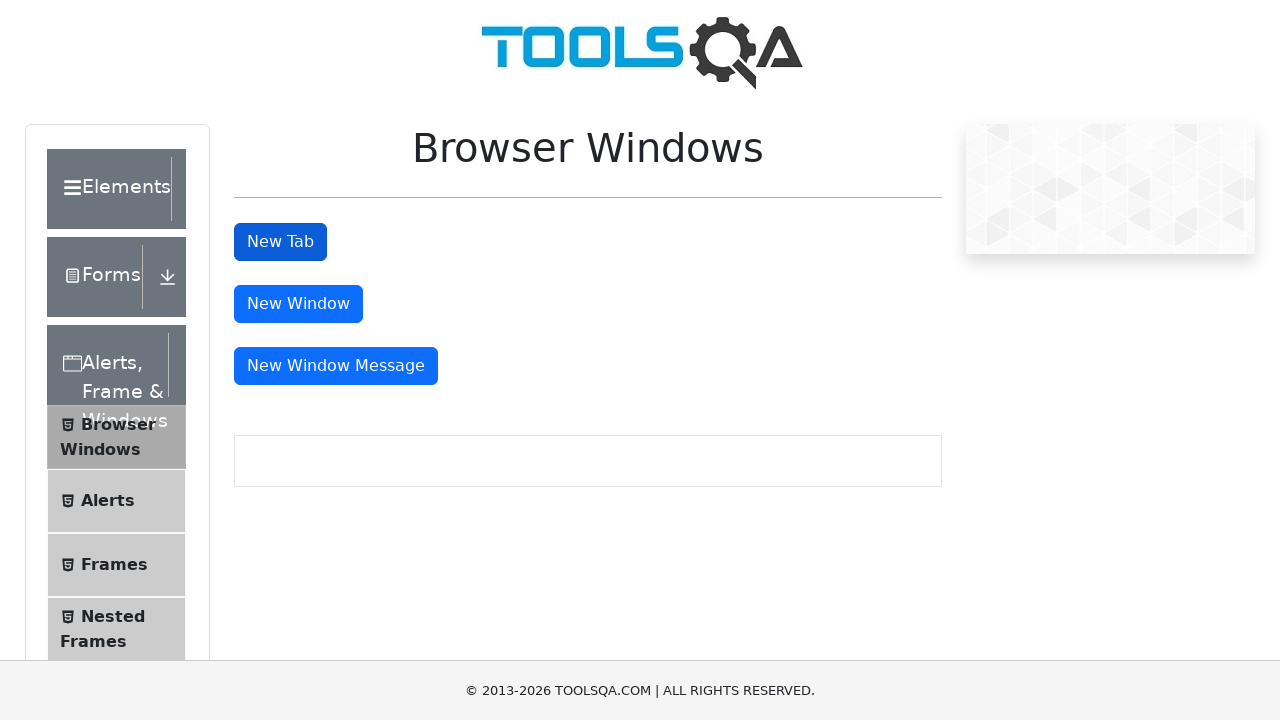